Tests keyboard actions by typing text in the first text area, selecting all with Ctrl+A, copying with Ctrl+C, tabbing to the second text area, and pasting with Ctrl+V to verify clipboard operations work correctly.

Starting URL: https://text-compare.com/

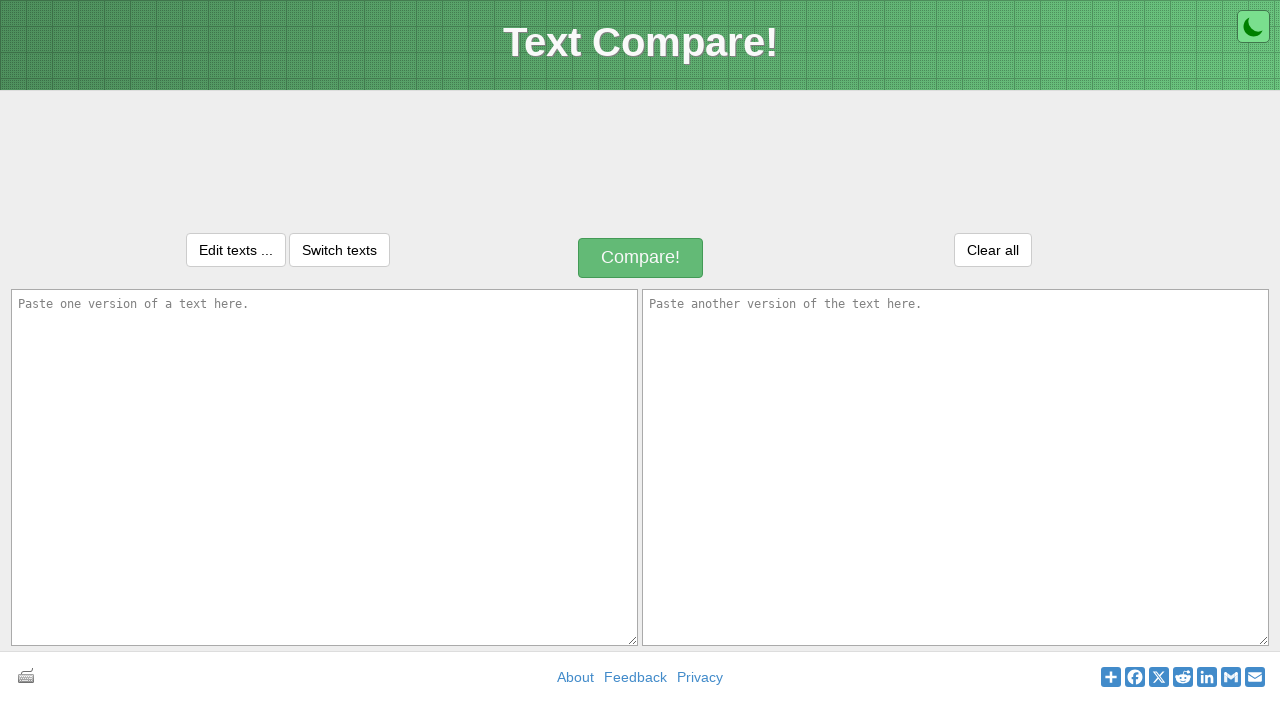

Filled first text area with 'Welcome Abhi adda' on #inputText1
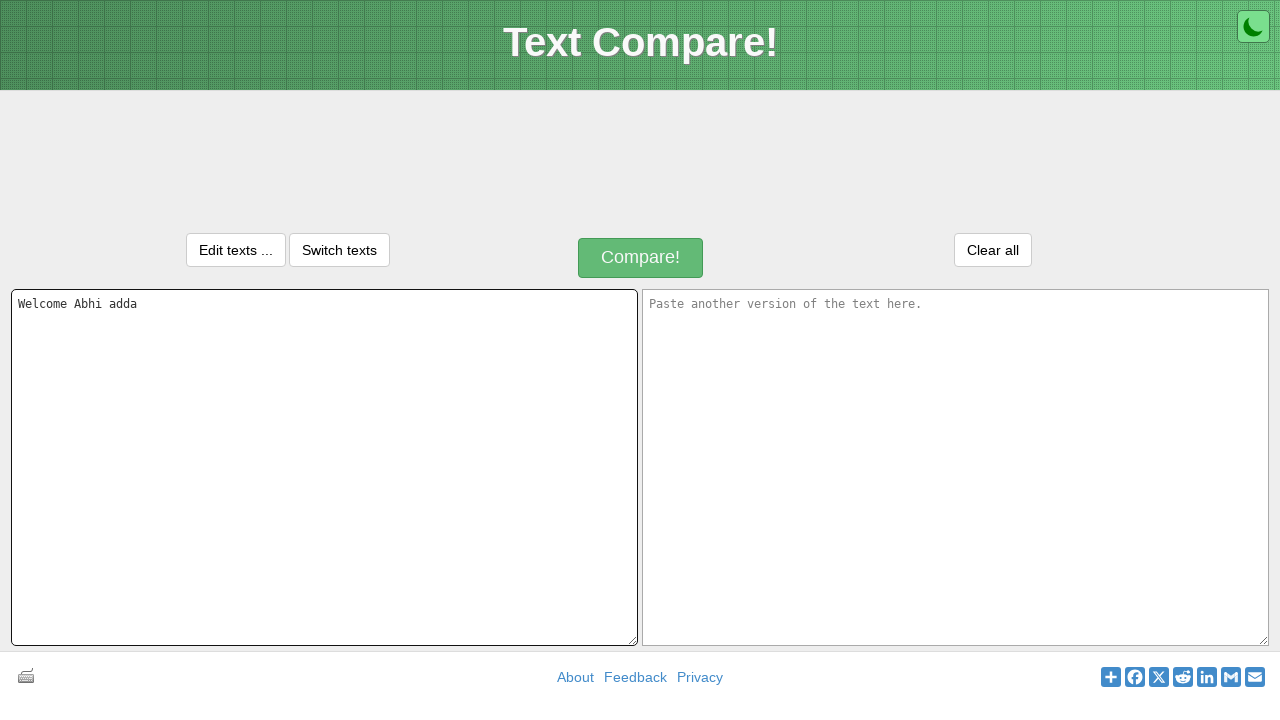

Clicked on first text area to ensure focus at (324, 467) on #inputText1
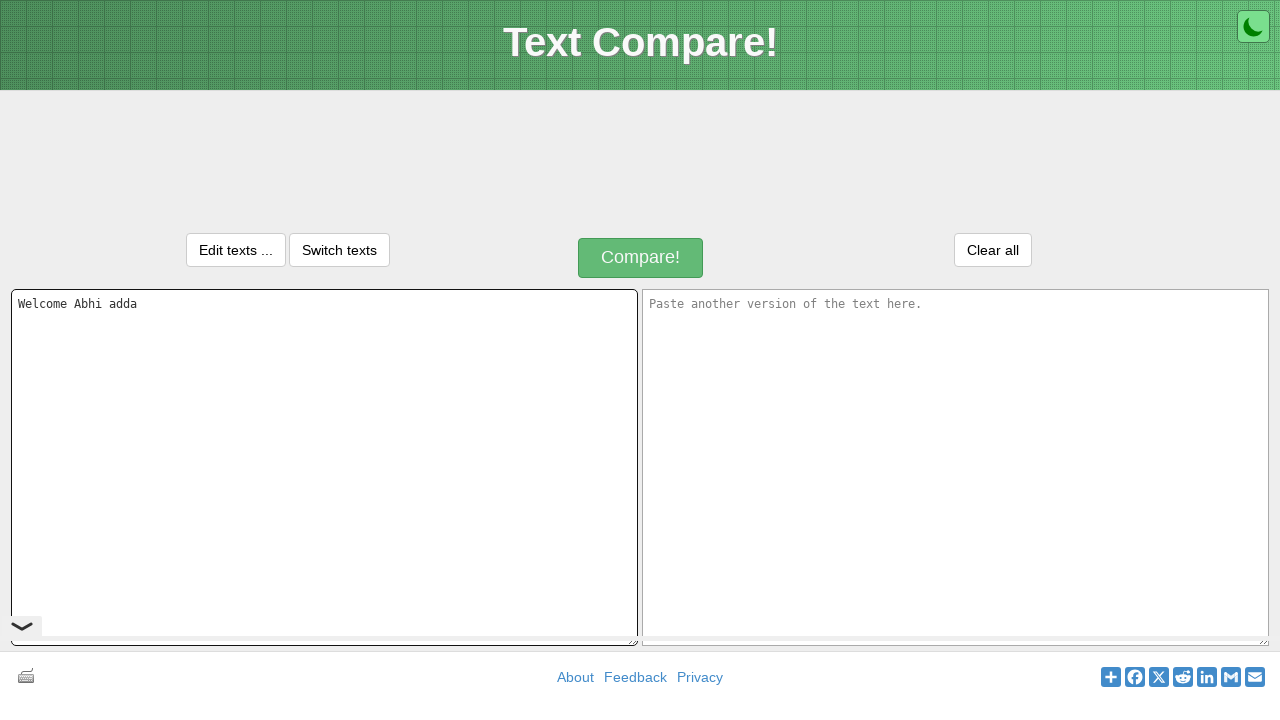

Selected all text with Ctrl+A
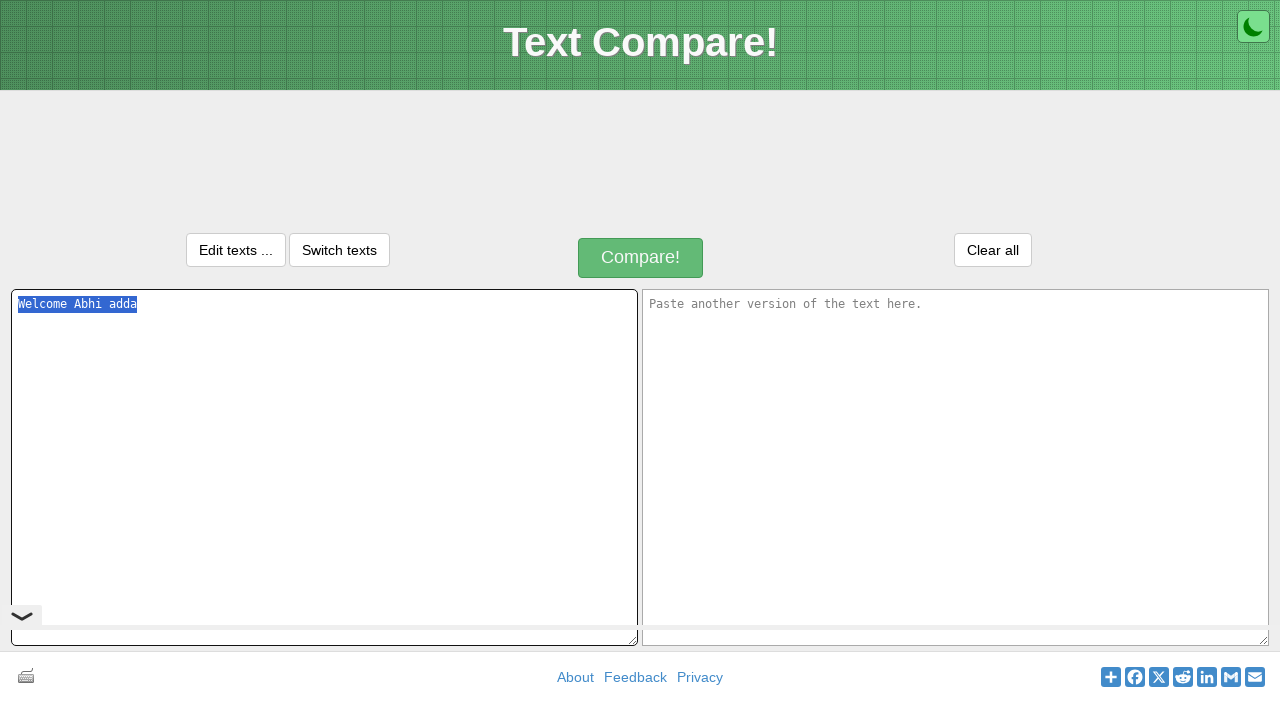

Copied selected text with Ctrl+C
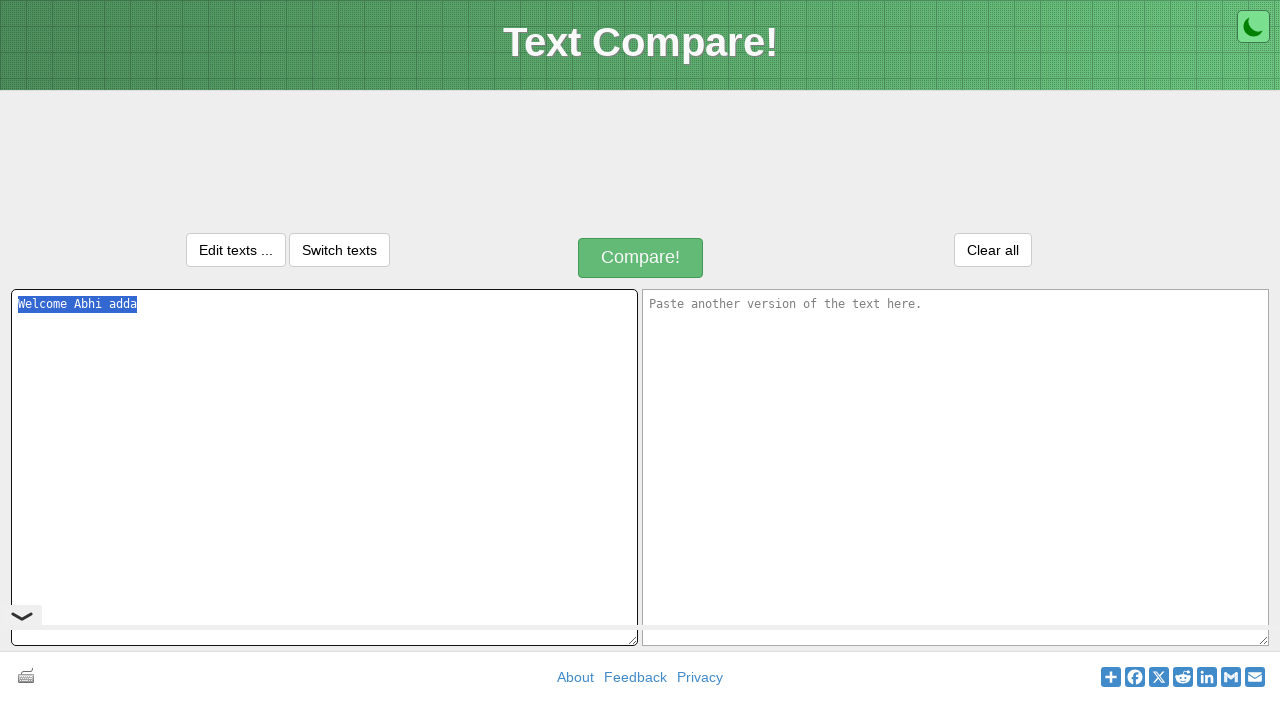

Pressed Tab to move focus to second text area
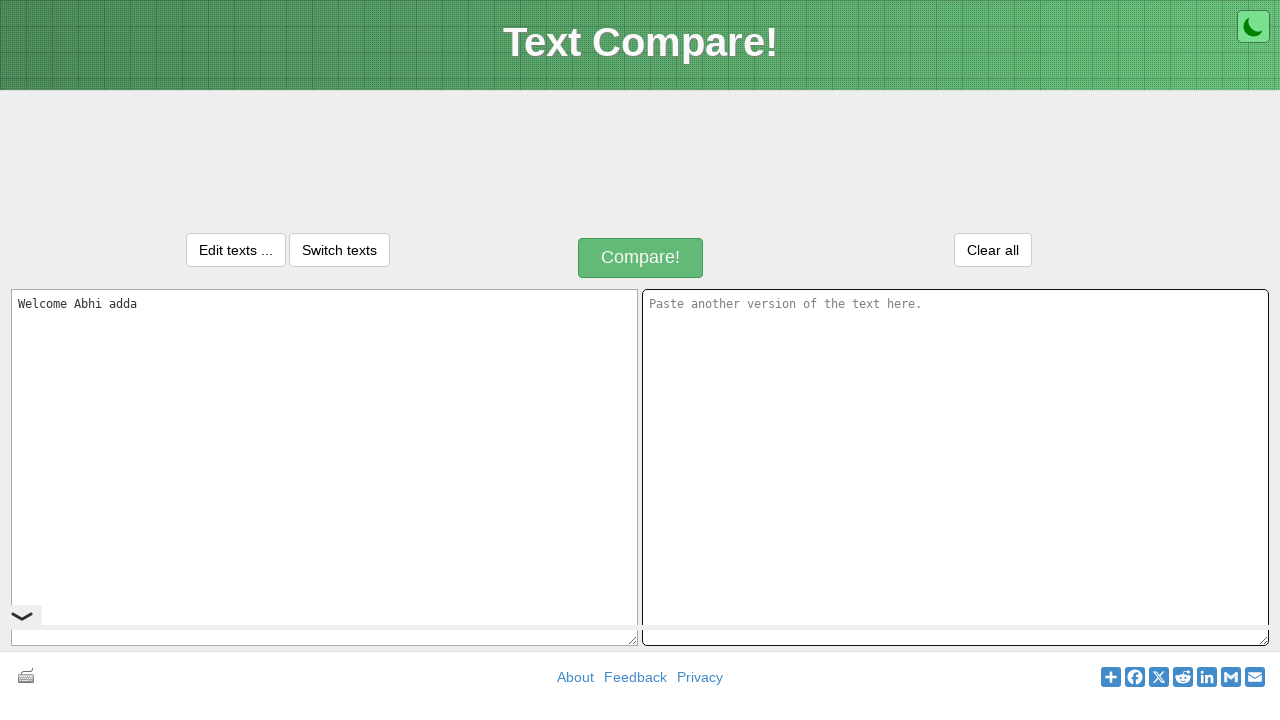

Pasted text with Ctrl+V into second text area
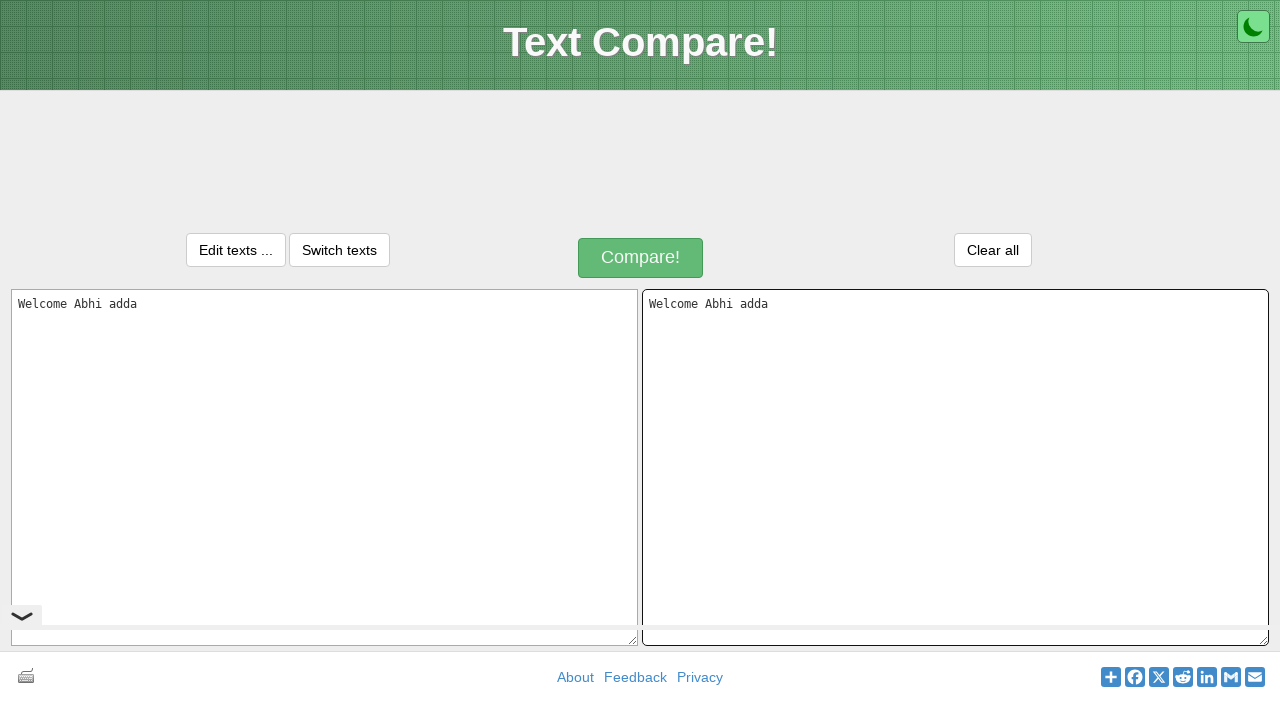

Waited 500ms for paste operation to complete
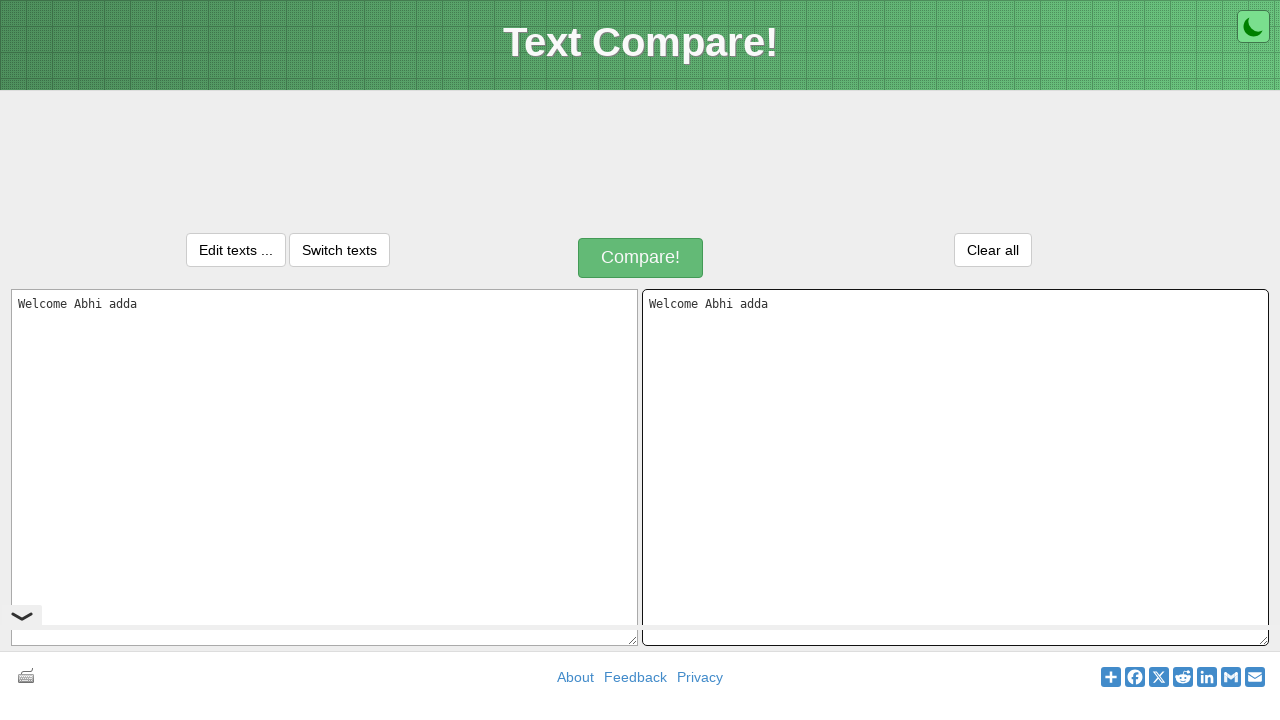

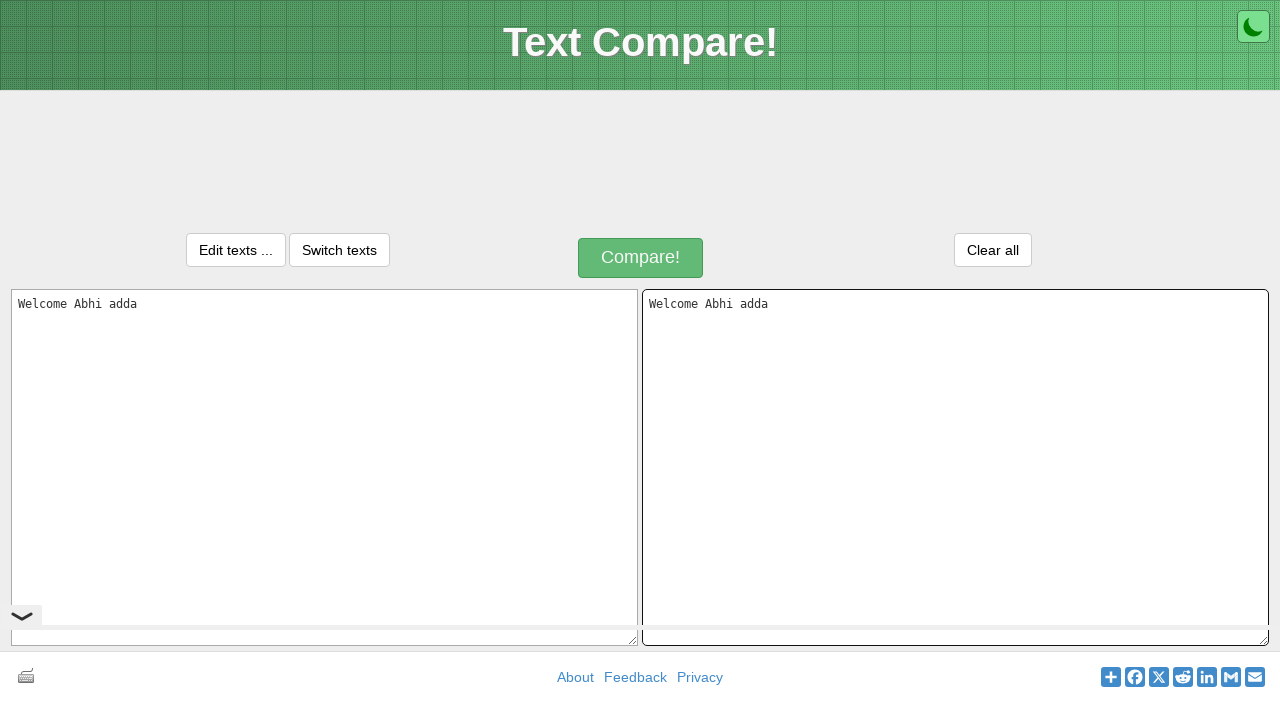